Tests navigation through the-internet.herokuapp.com by clicking on the shifting content link, then the menu list link, and verifying menu items are present

Starting URL: https://the-internet.herokuapp.com/

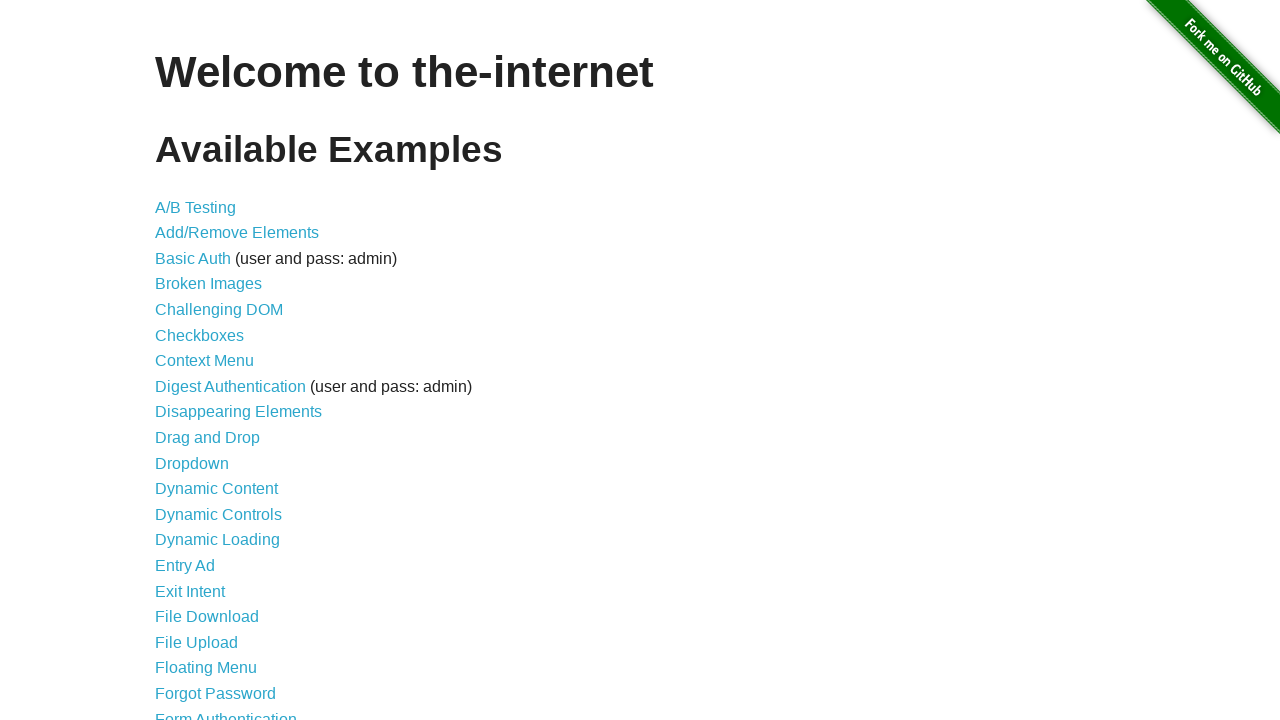

Clicked on shifting content link at (212, 523) on a[href='/shifting_content']
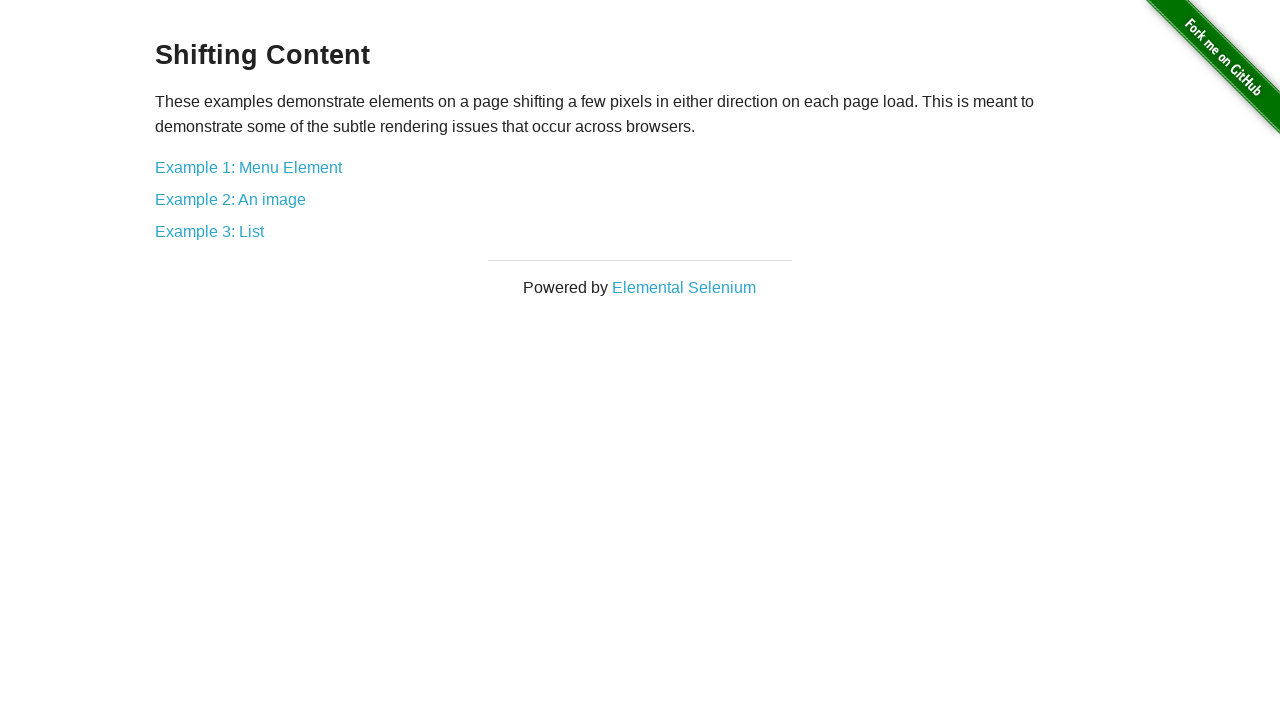

Clicked on menu list link at (248, 167) on a[href='/shifting_content/menu']
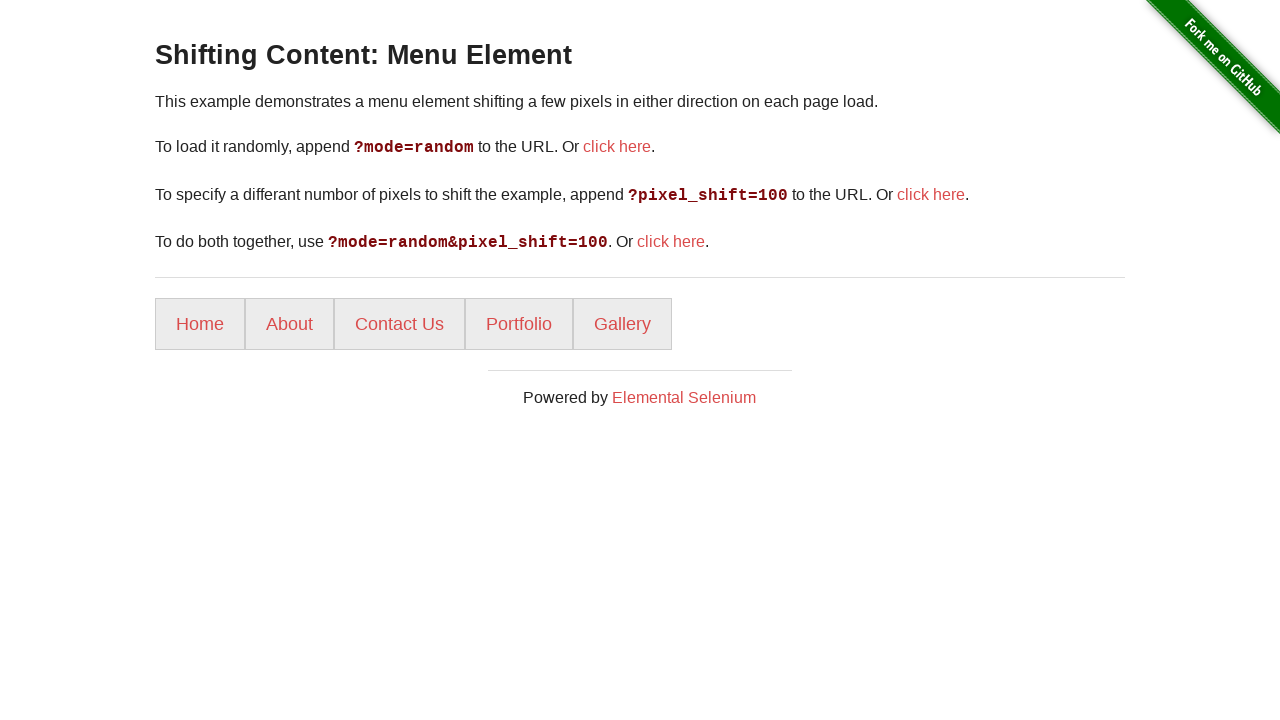

Menu items loaded and verified to be present
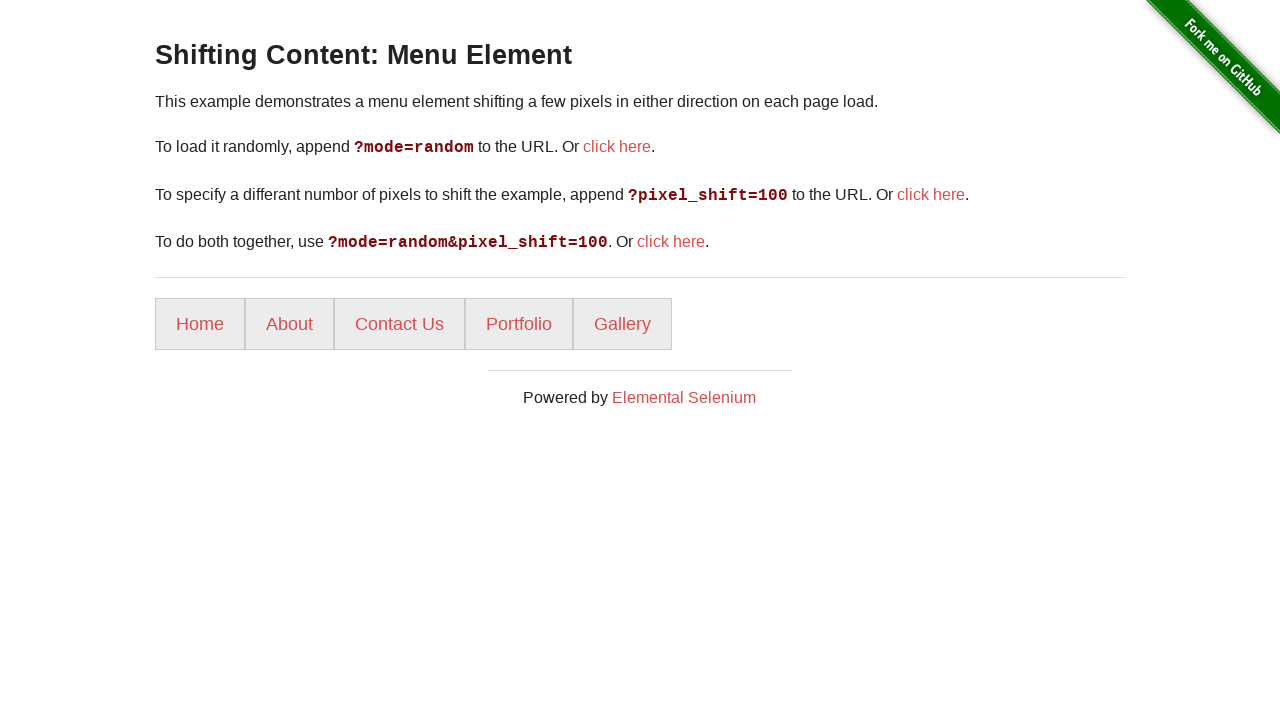

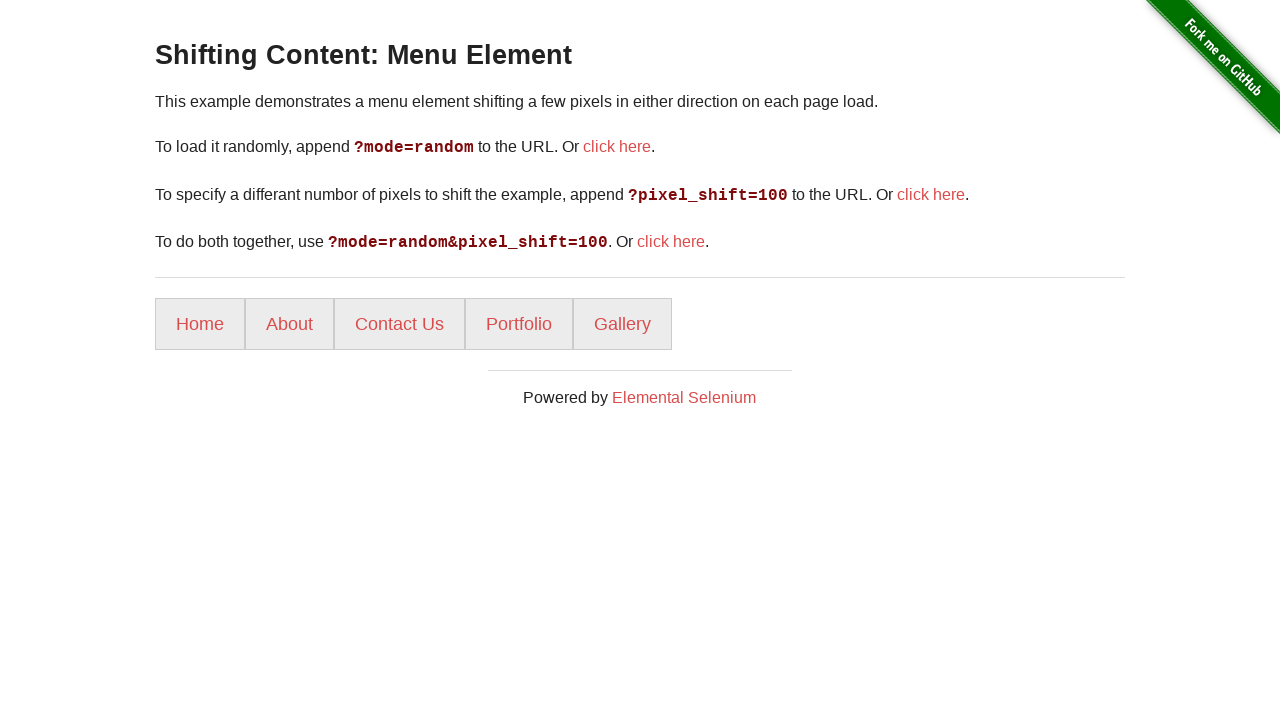